Tests registration form validation by submitting empty data and verifying error messages for all fields

Starting URL: https://alada.vn/tai-khoan/dang-ky.html

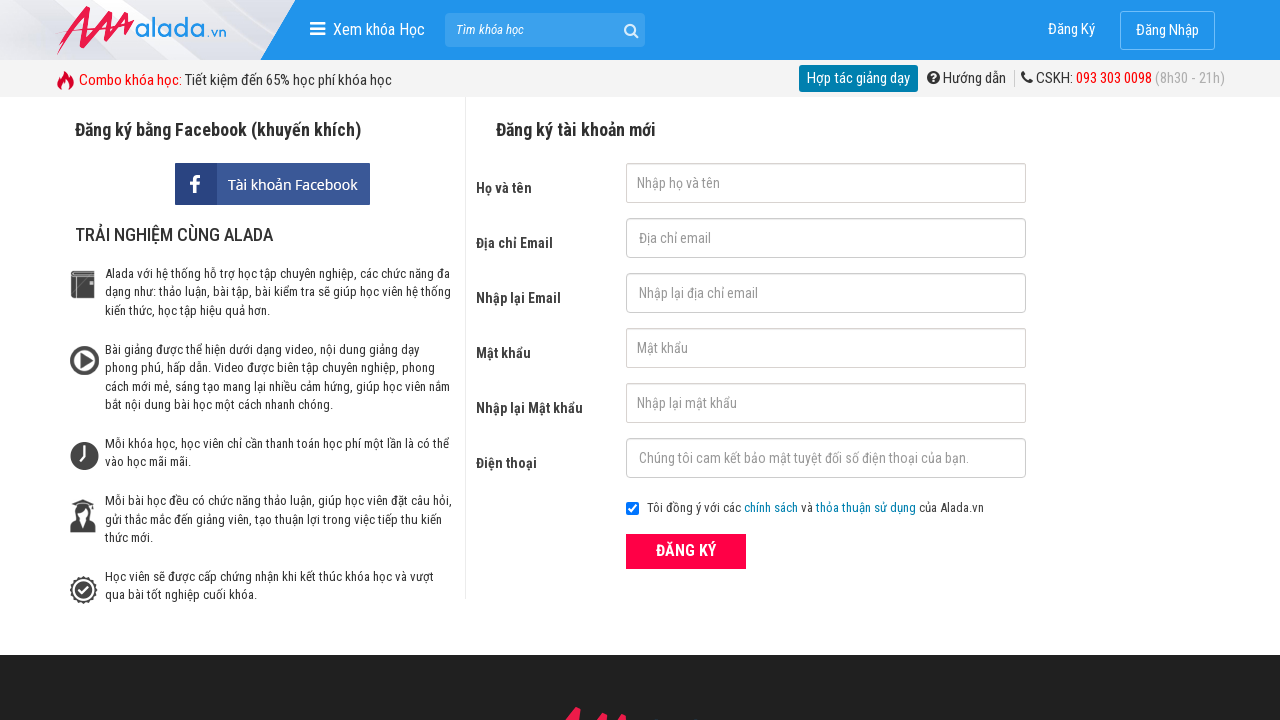

Filled first name field with empty string on #txtFirstname
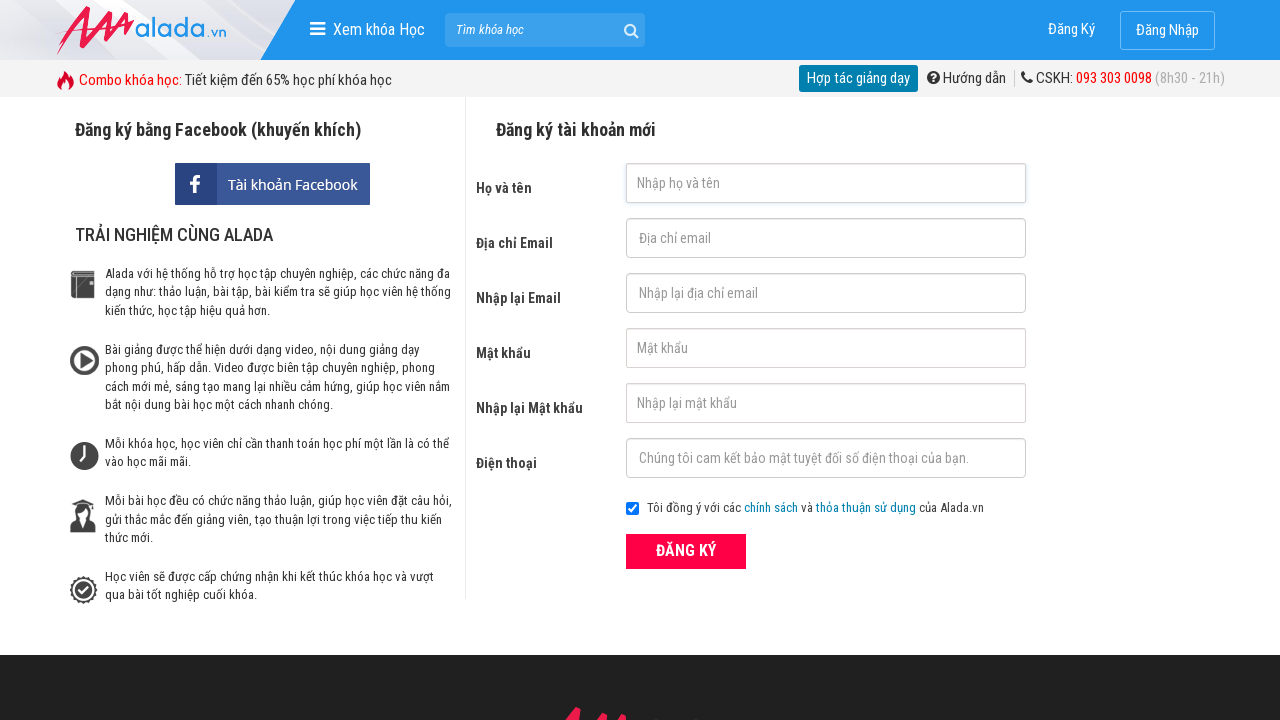

Filled email field with empty string on #txtEmail
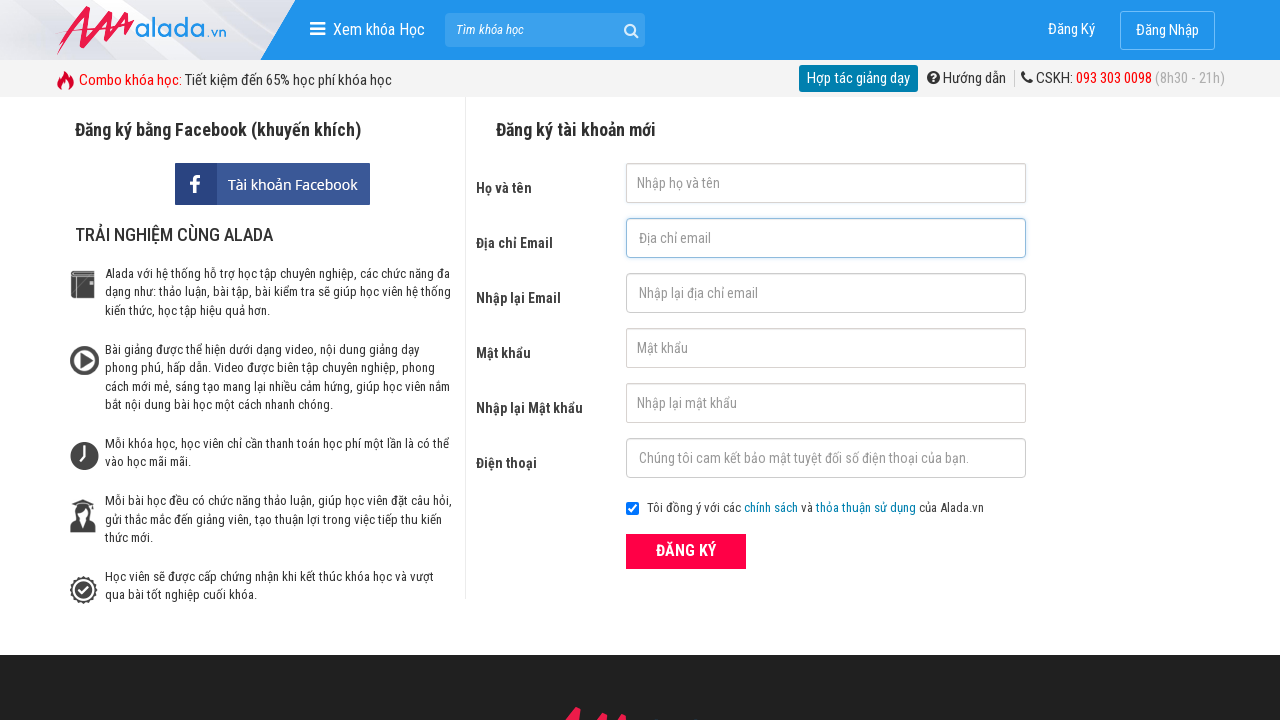

Filled confirm email field with empty string on #txtCEmail
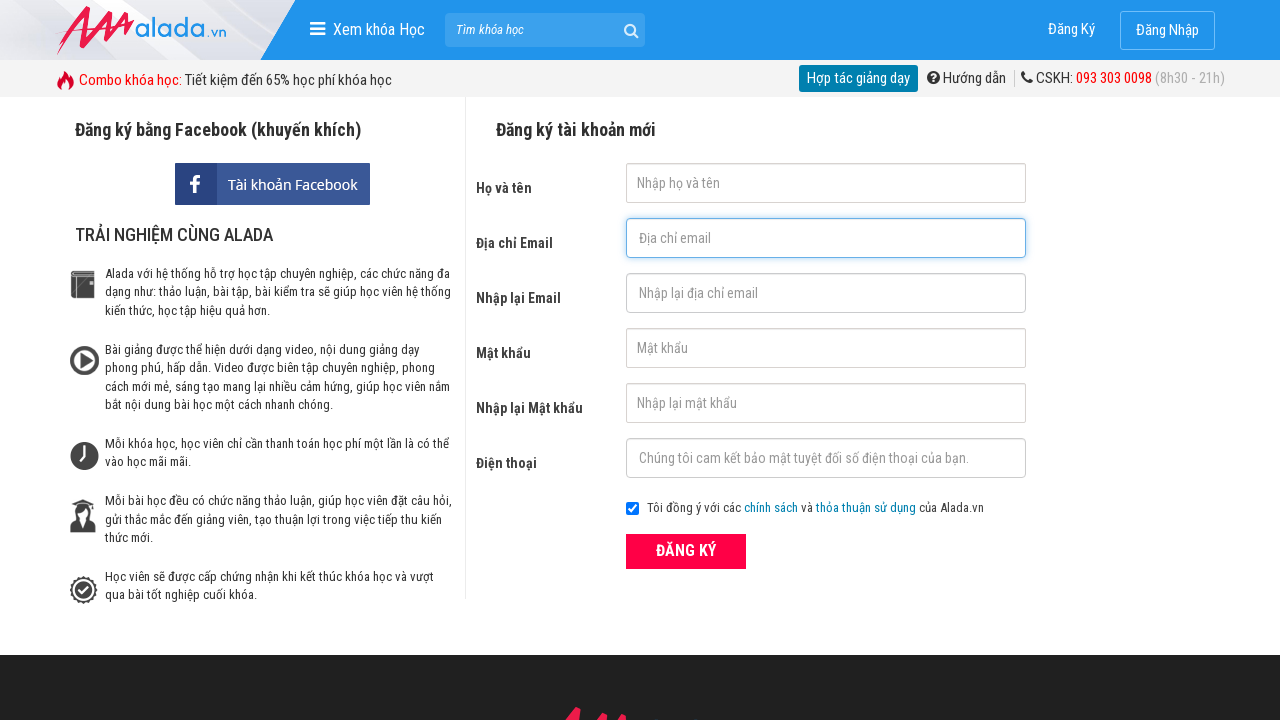

Filled password field with empty string on #txtPassword
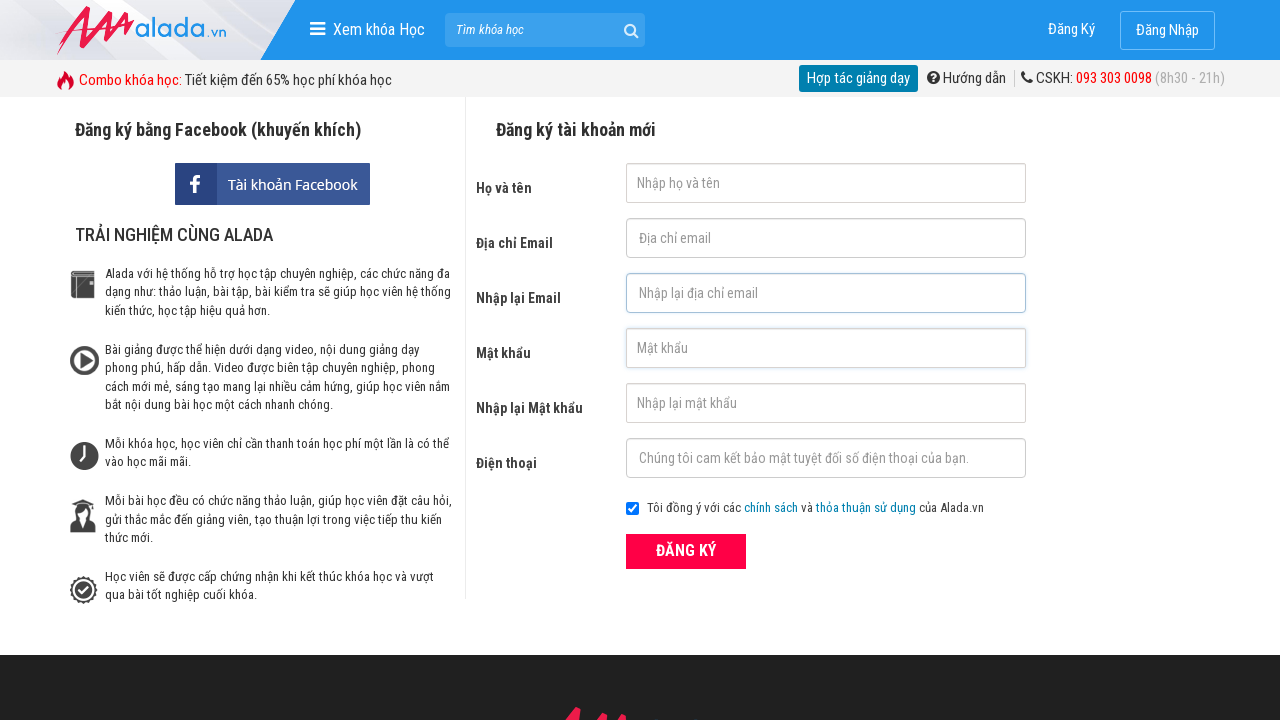

Filled confirm password field with empty string on #txtCPassword
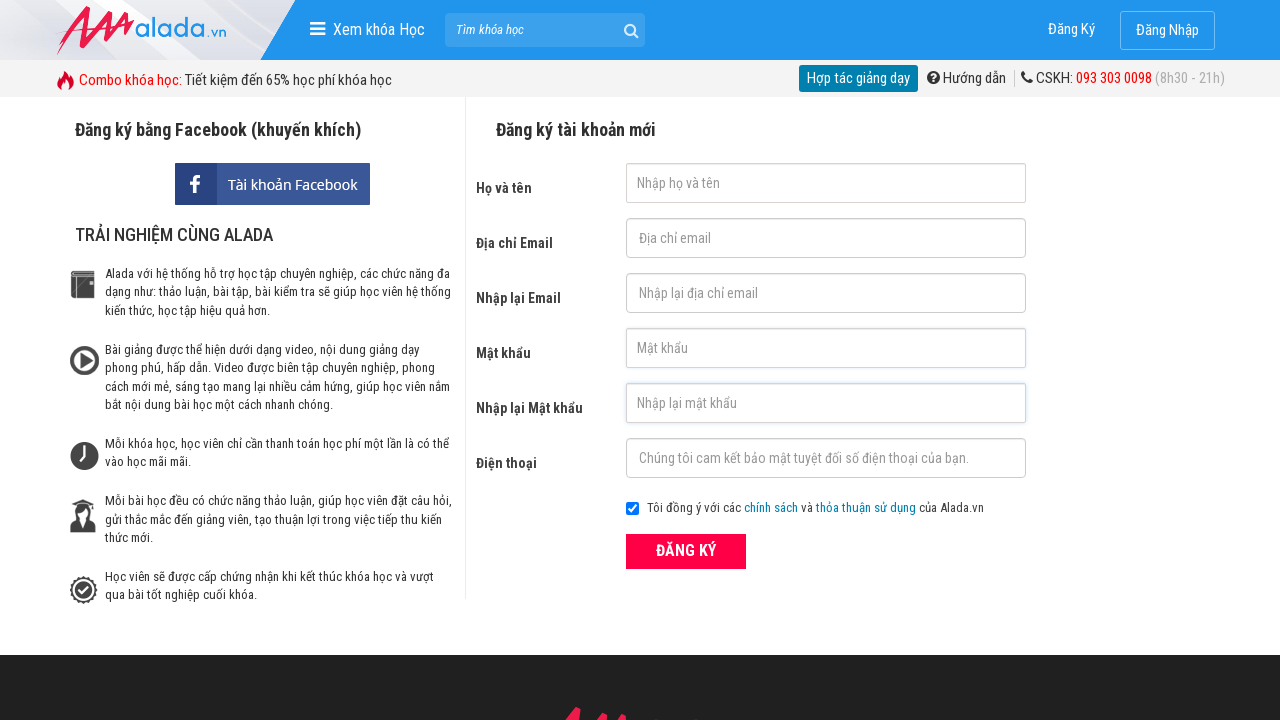

Filled phone field with empty string on #txtPhone
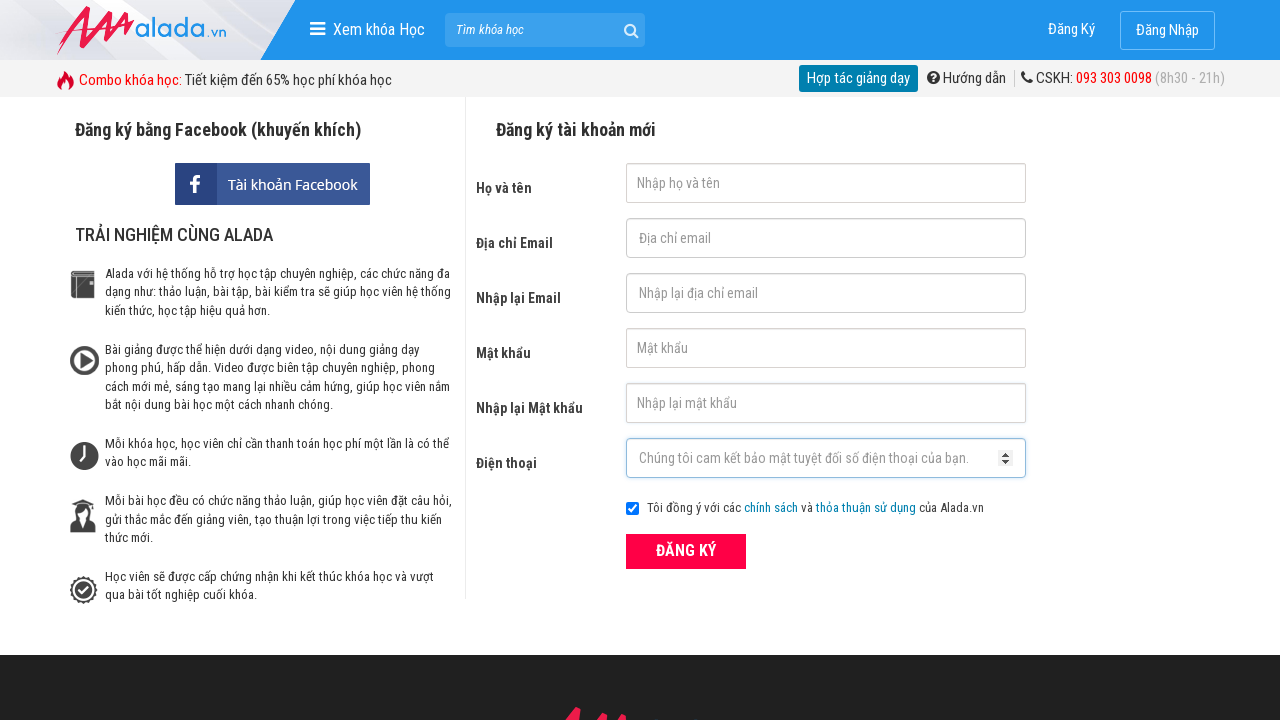

Clicked register button to submit form with empty data at (686, 551) on xpath=//div[@class='field_btn']/button
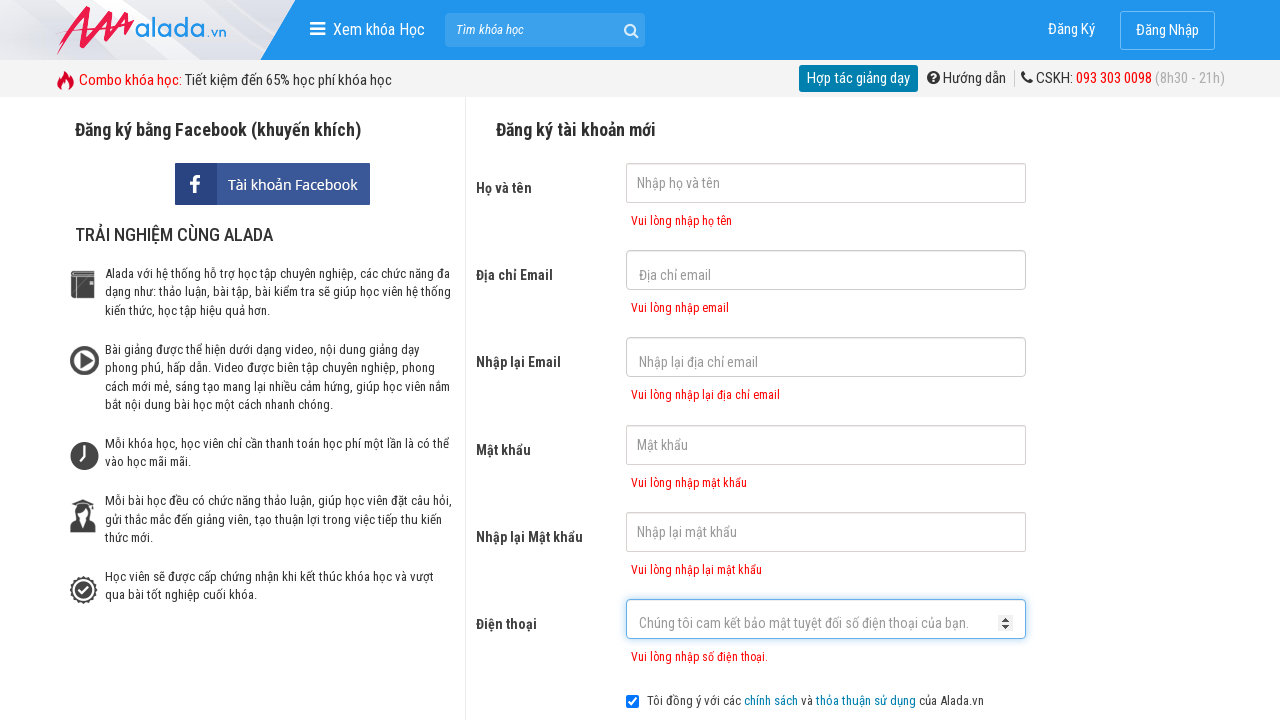

Error message appeared for first name field
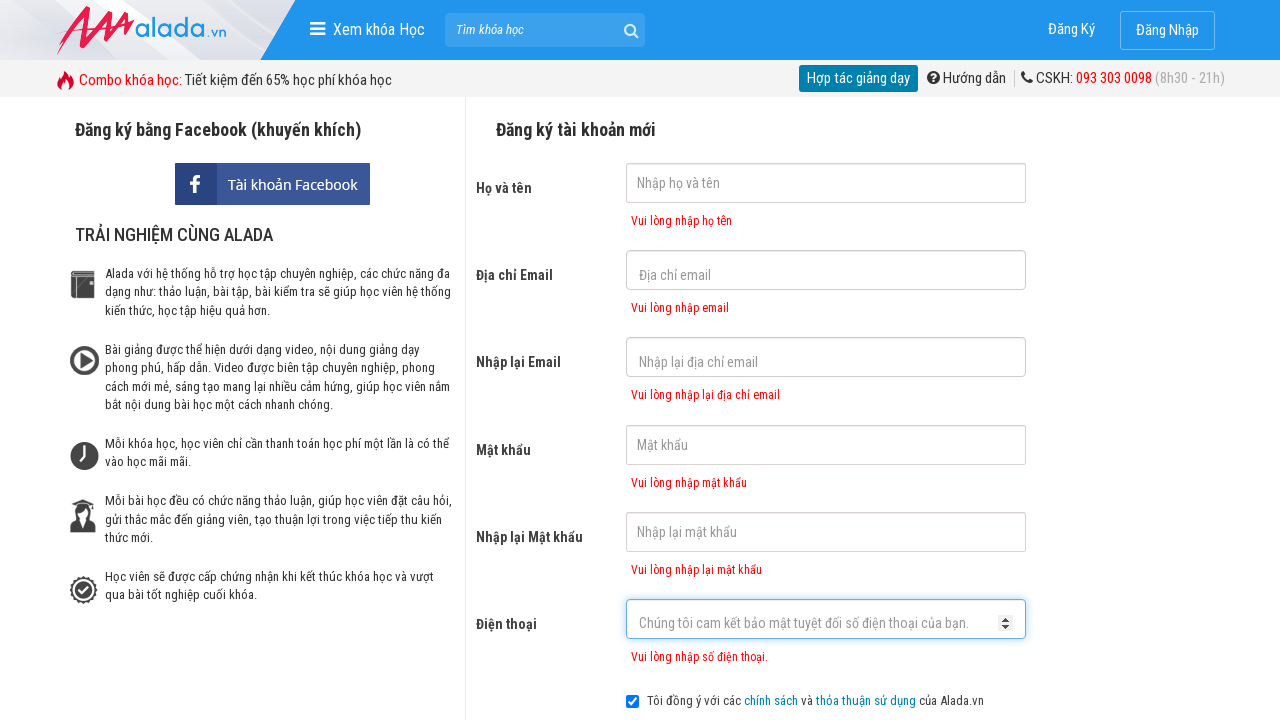

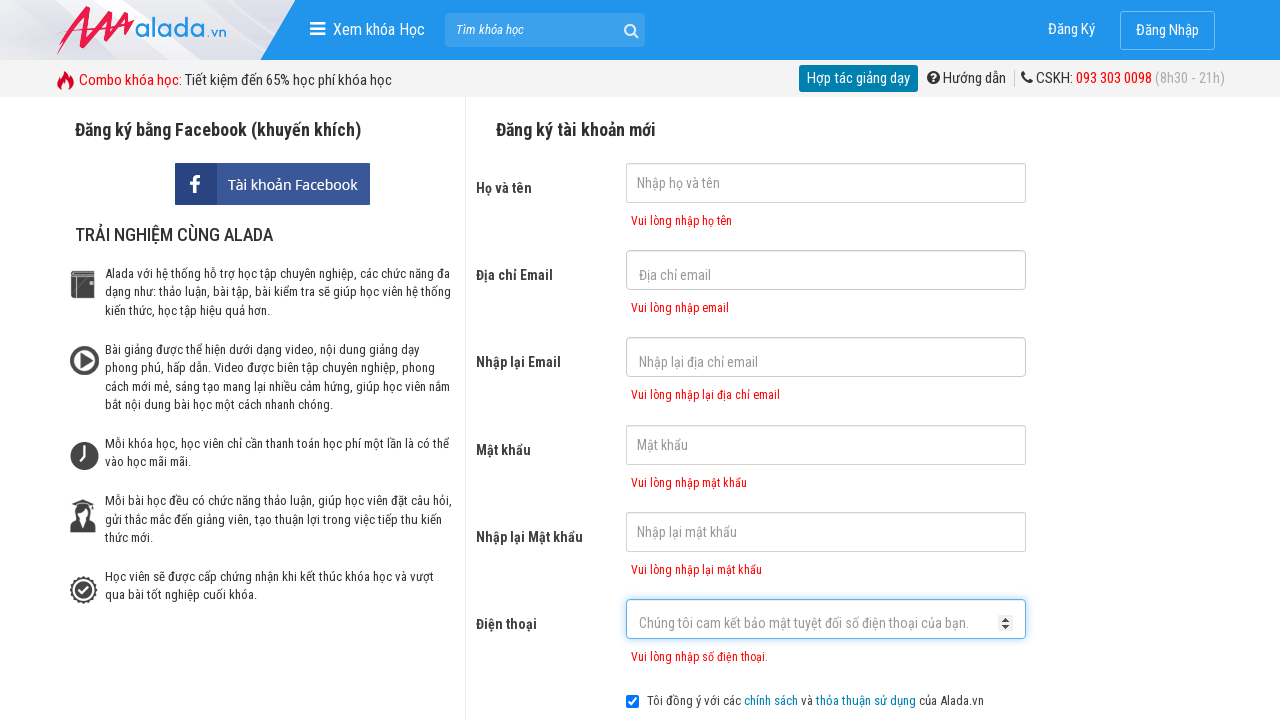